Accesses the homepage of vipbcw.com and verifies the page loads successfully

Starting URL: https://www.vipbcw.com/

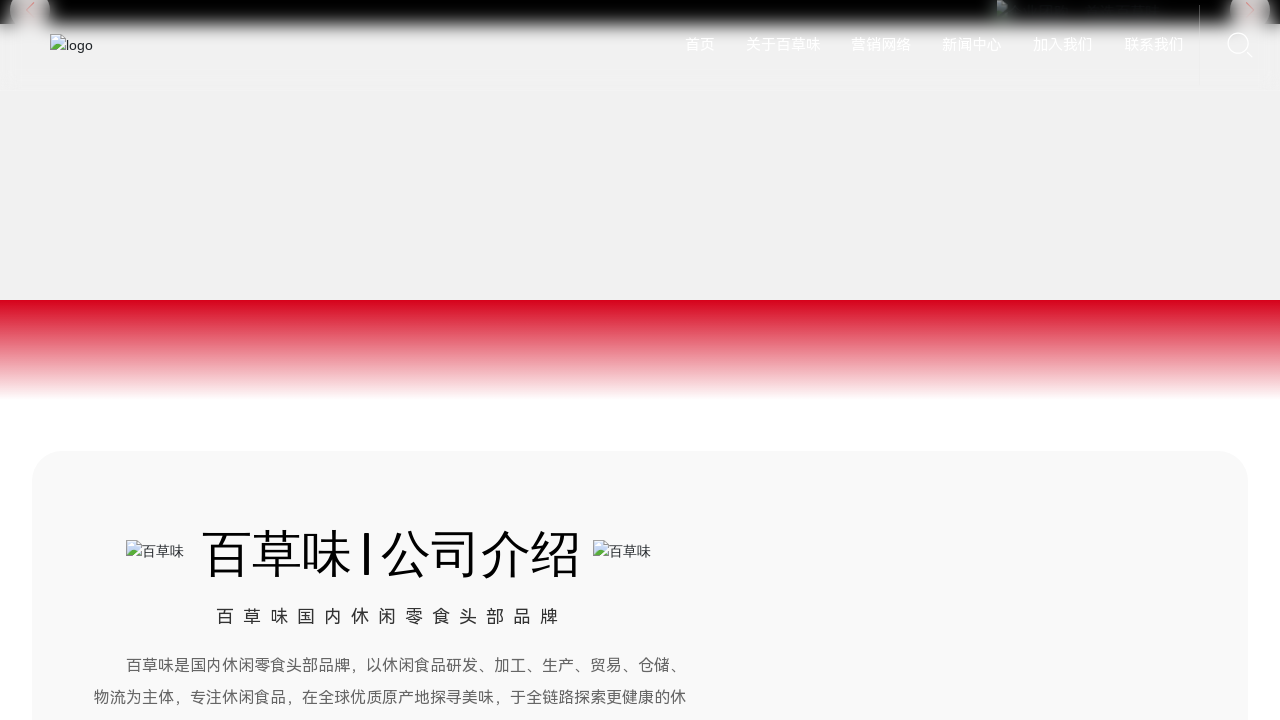

Page DOM content loaded
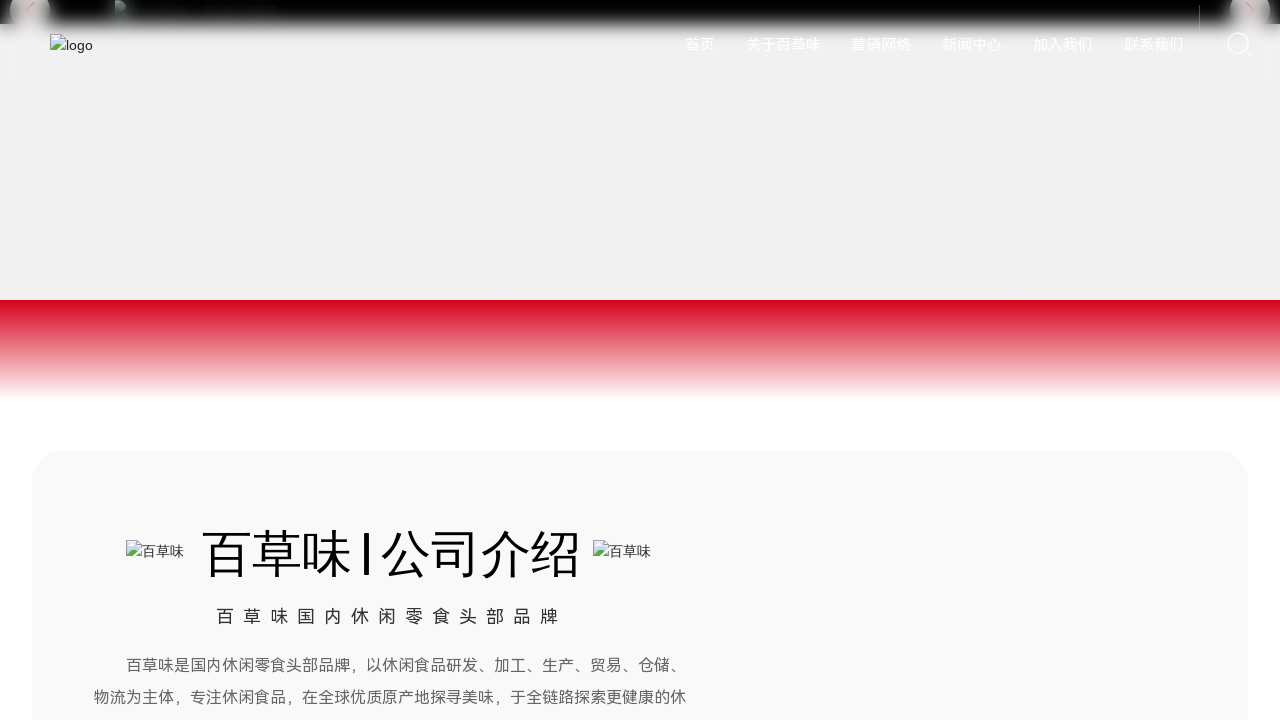

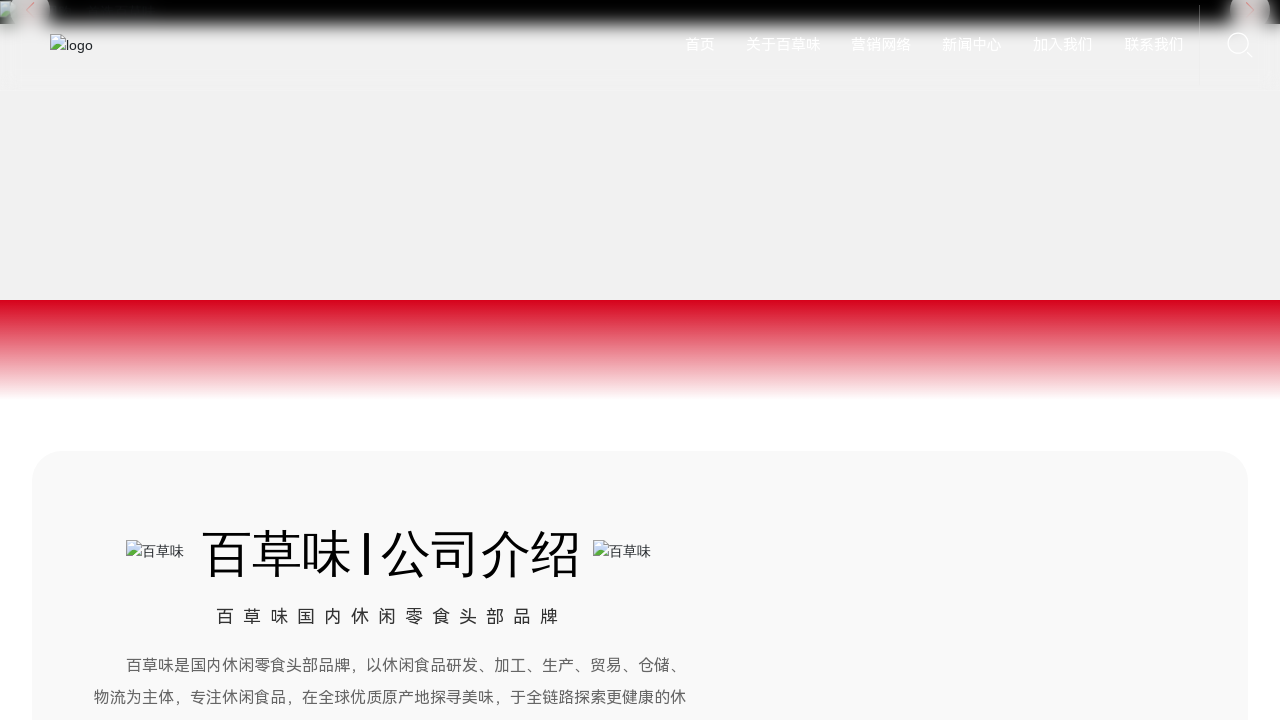